Tests drag and drop functionality on jQuery UI demo page by dragging an element and dropping it onto a target

Starting URL: http://jqueryui.com/droppable/

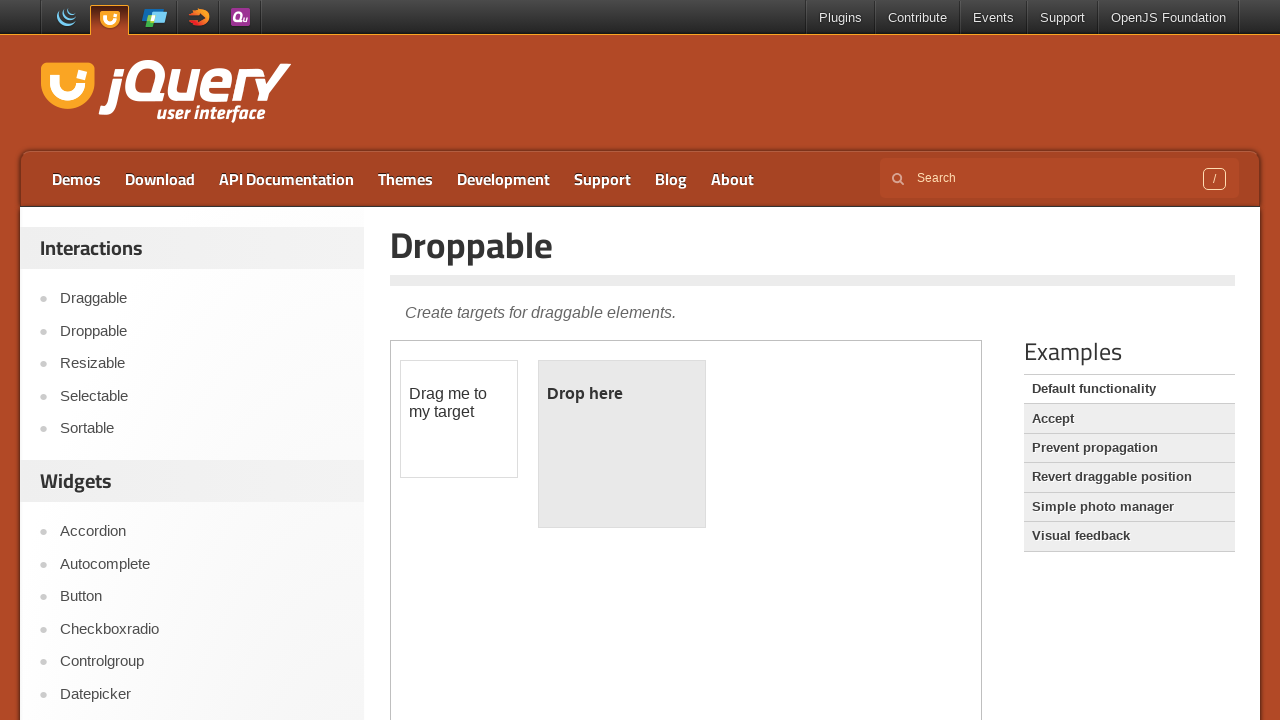

Located the iframe containing the drag and drop demo
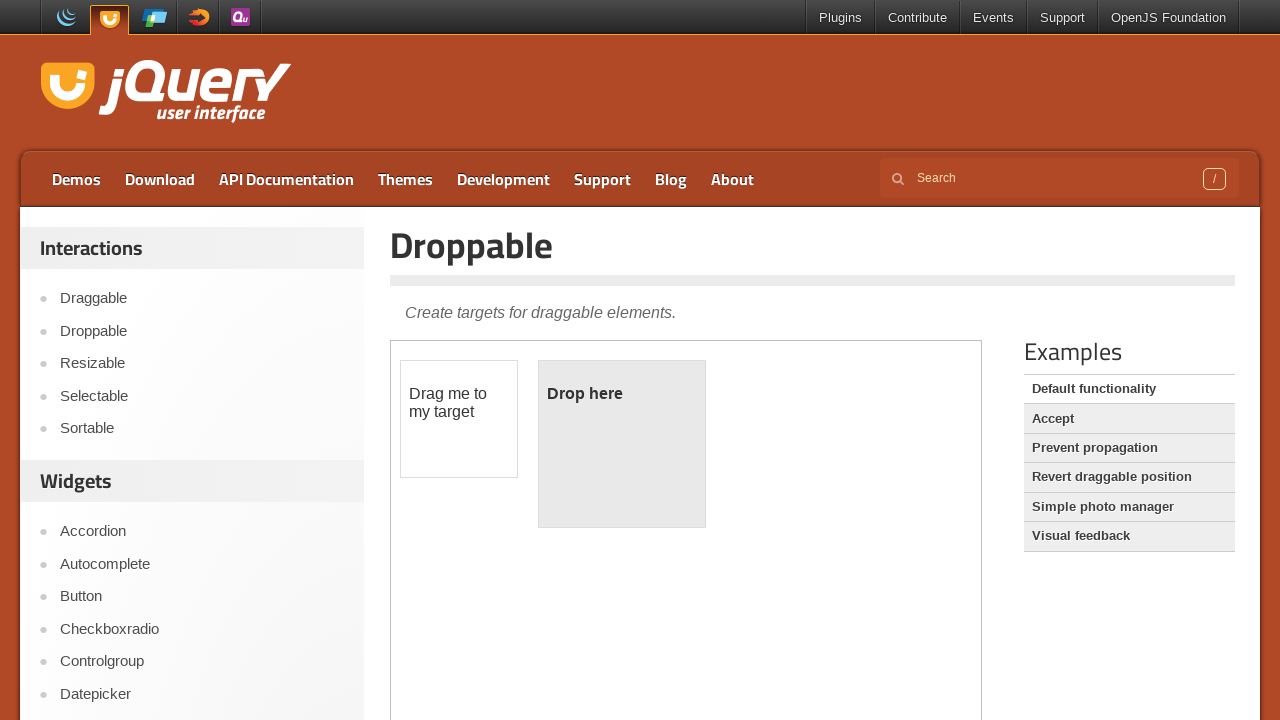

Located the draggable element
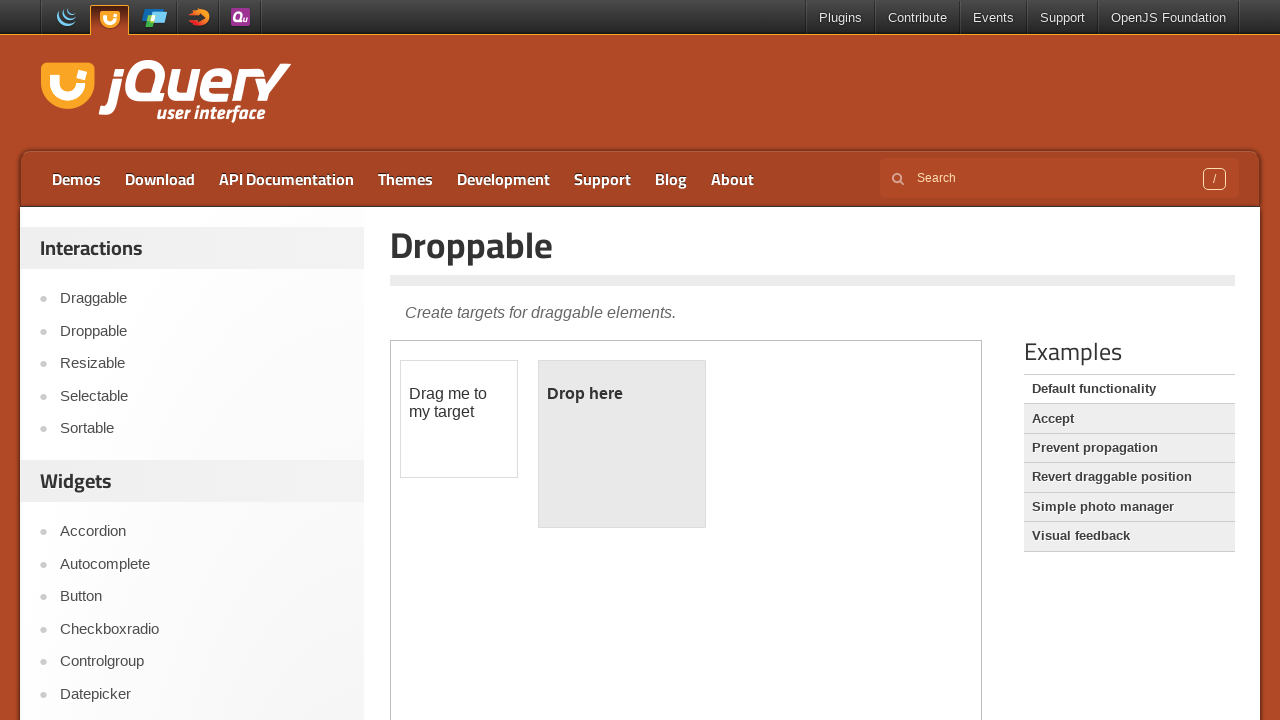

Located the droppable target element
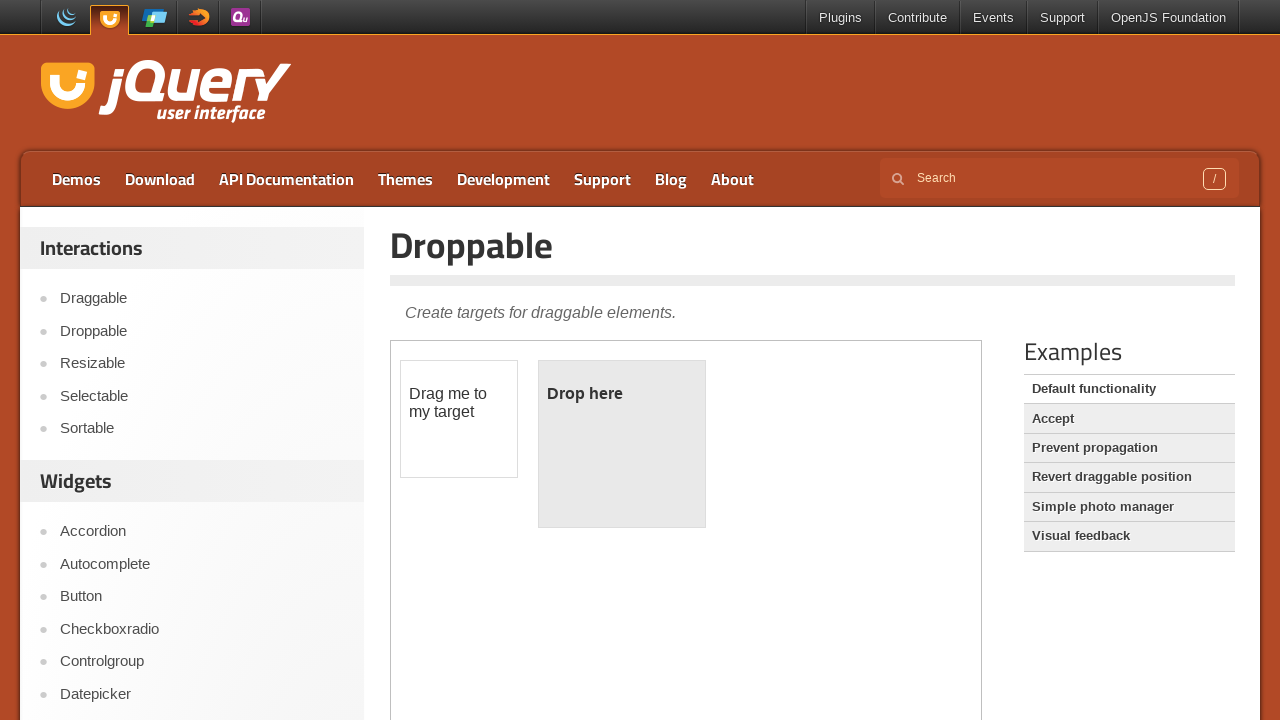

Dragged the draggable element and dropped it onto the droppable target at (622, 444)
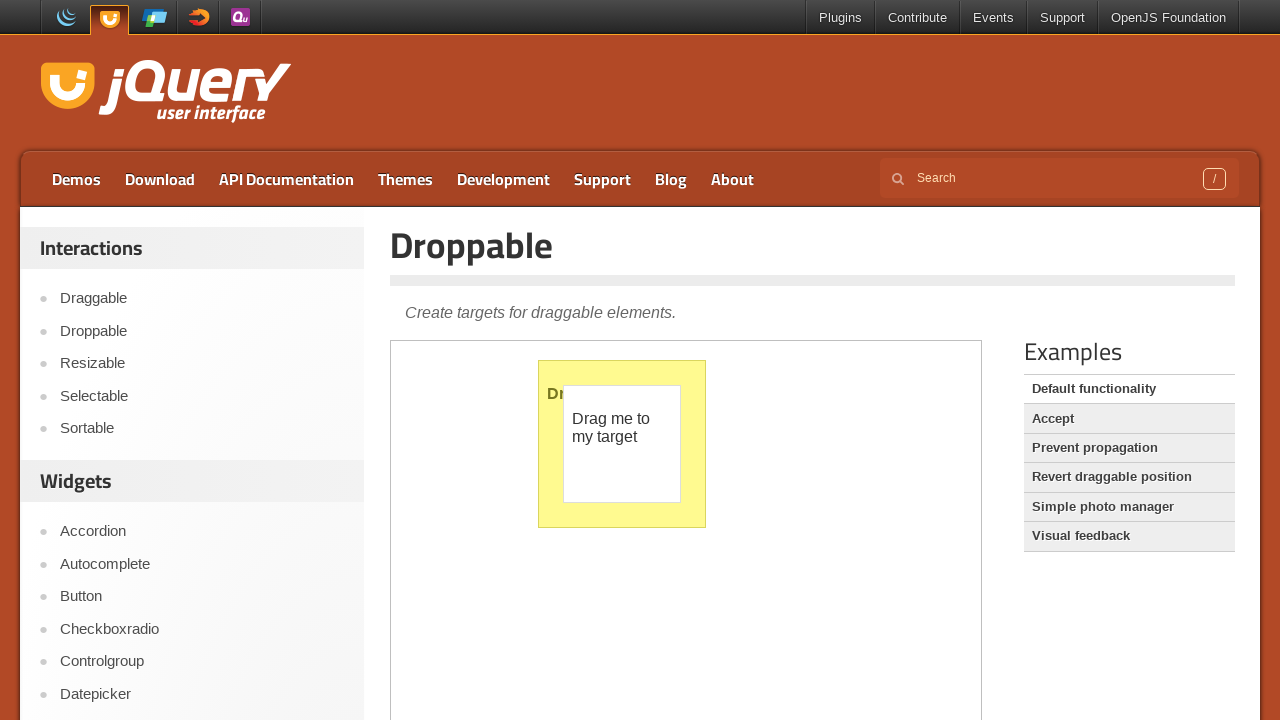

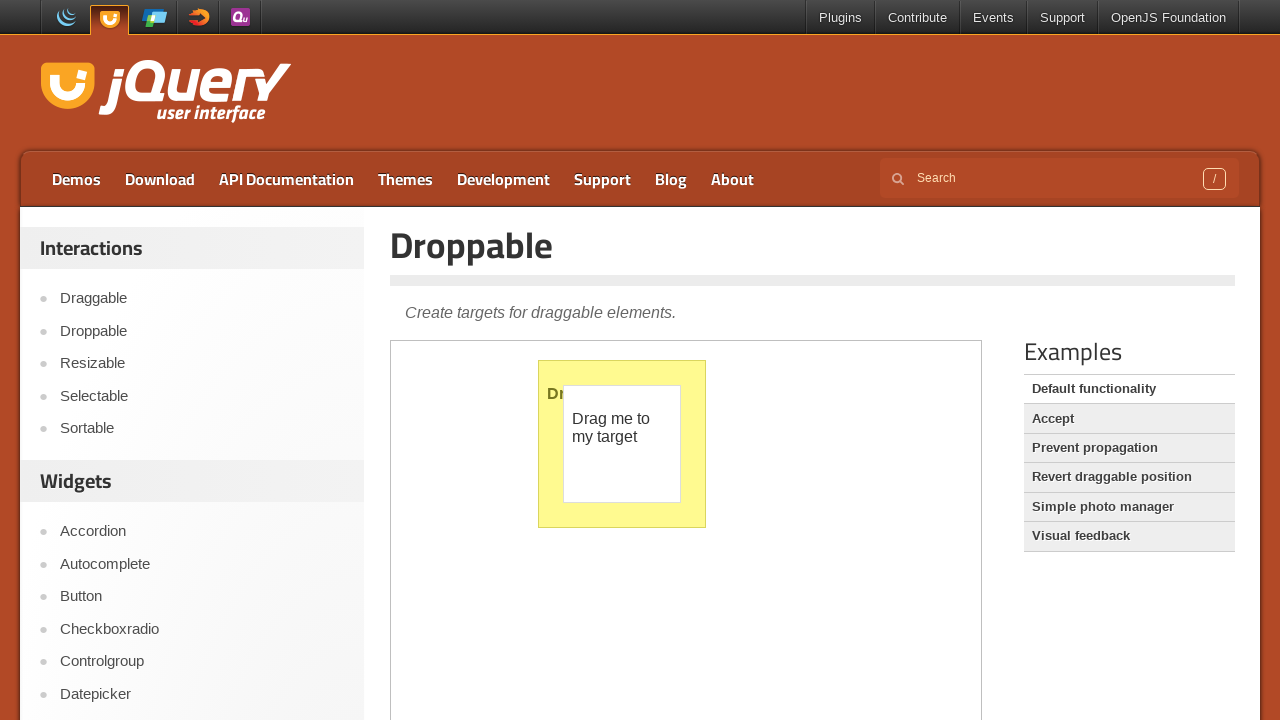